Navigates to the homepage, clicks on the login link, and verifies the URL is correct for the login page

Starting URL: https://the-internet.herokuapp.com/

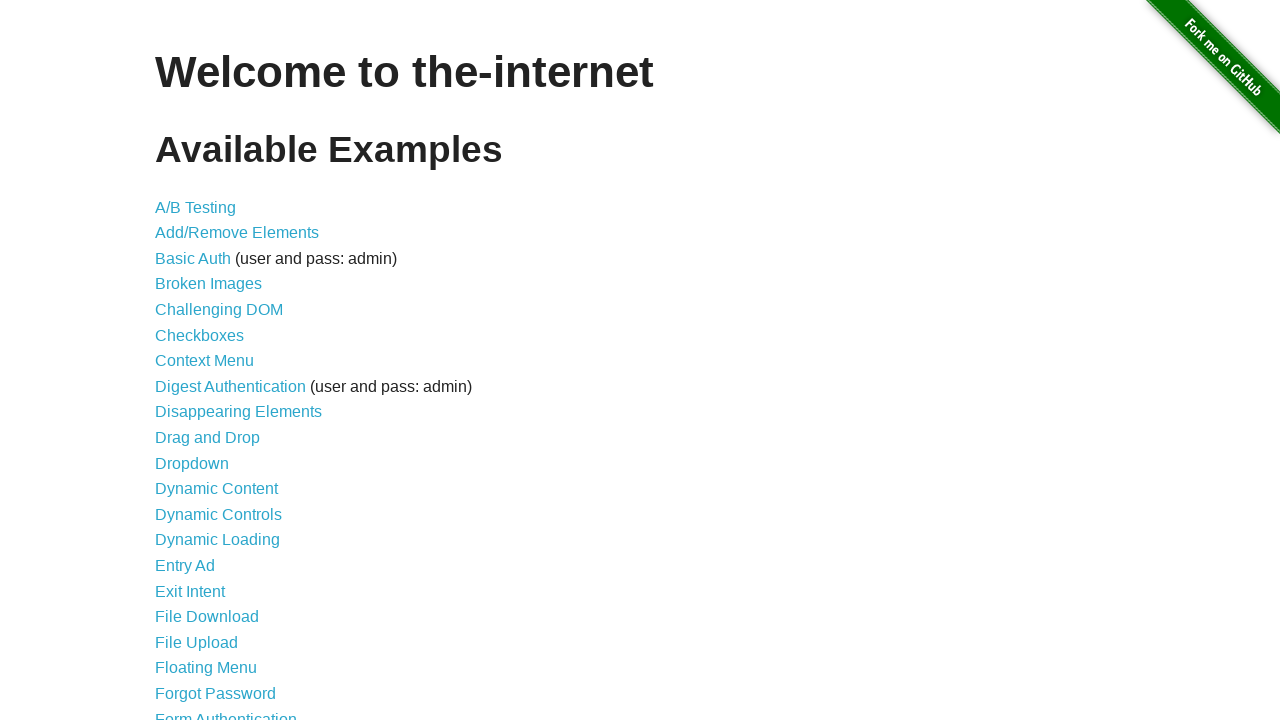

Navigated to homepage
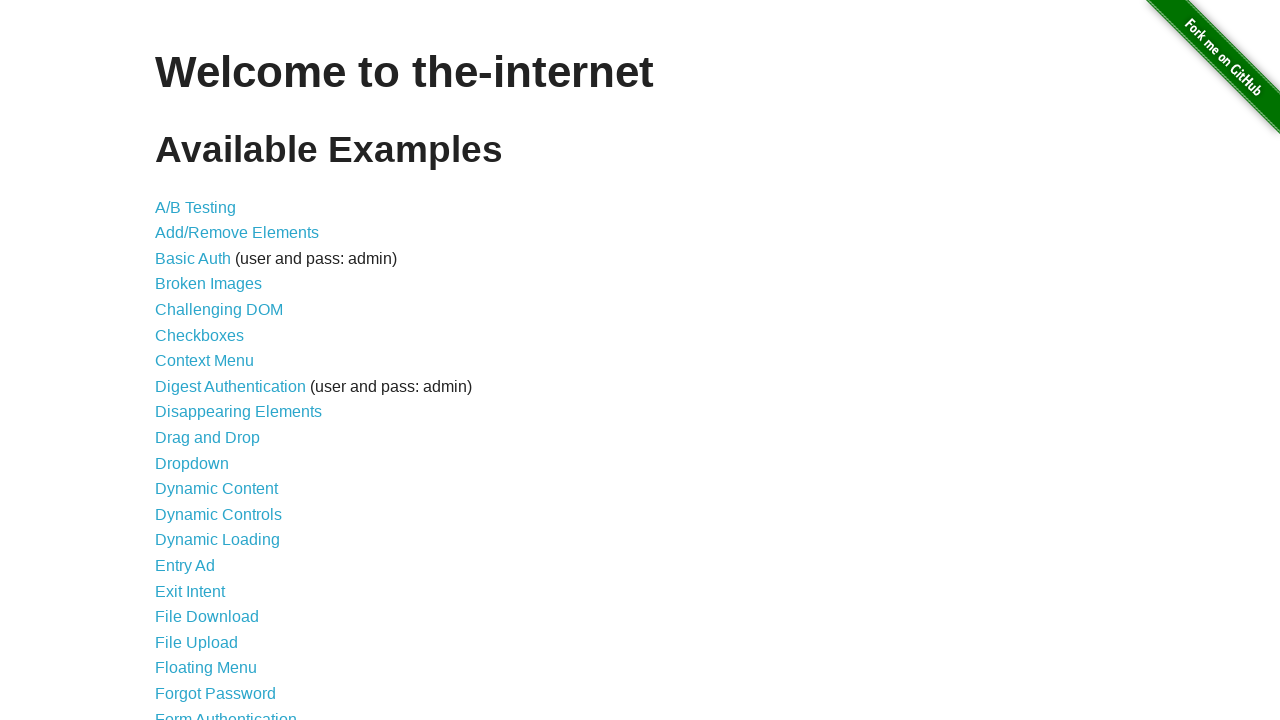

Clicked on login link at (226, 712) on a[href="/login"]
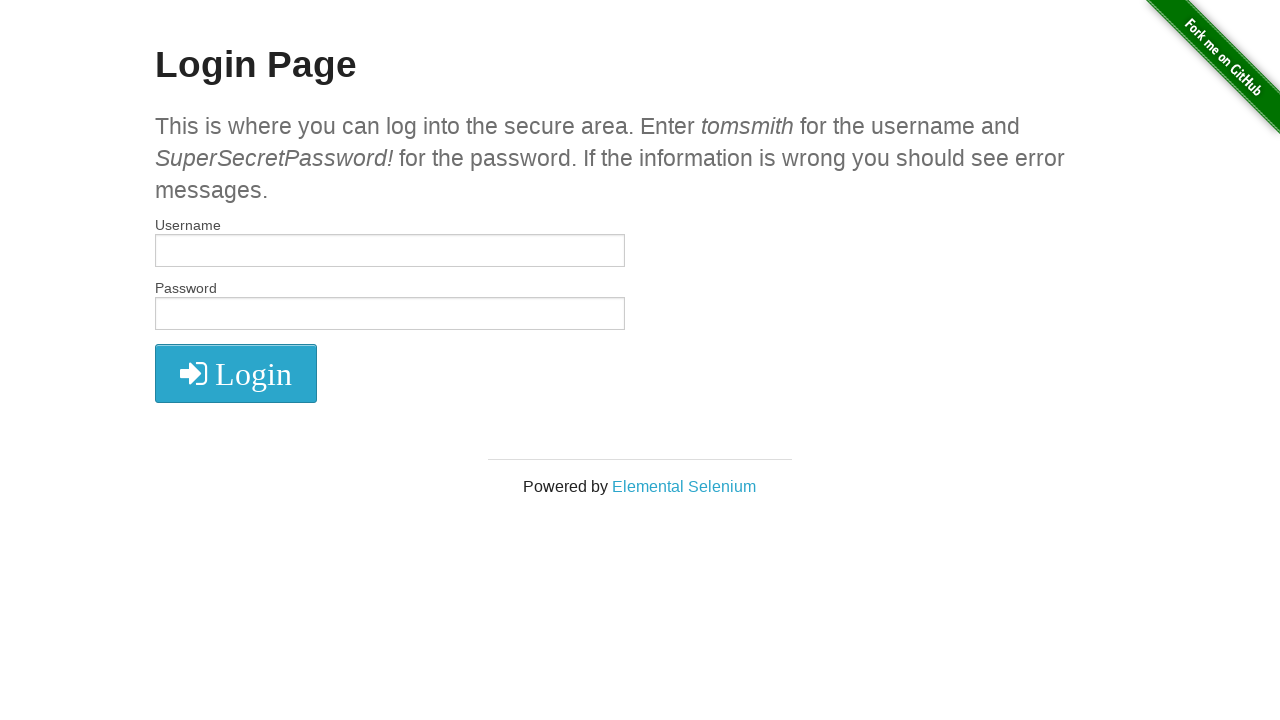

Verified URL is correct for login page
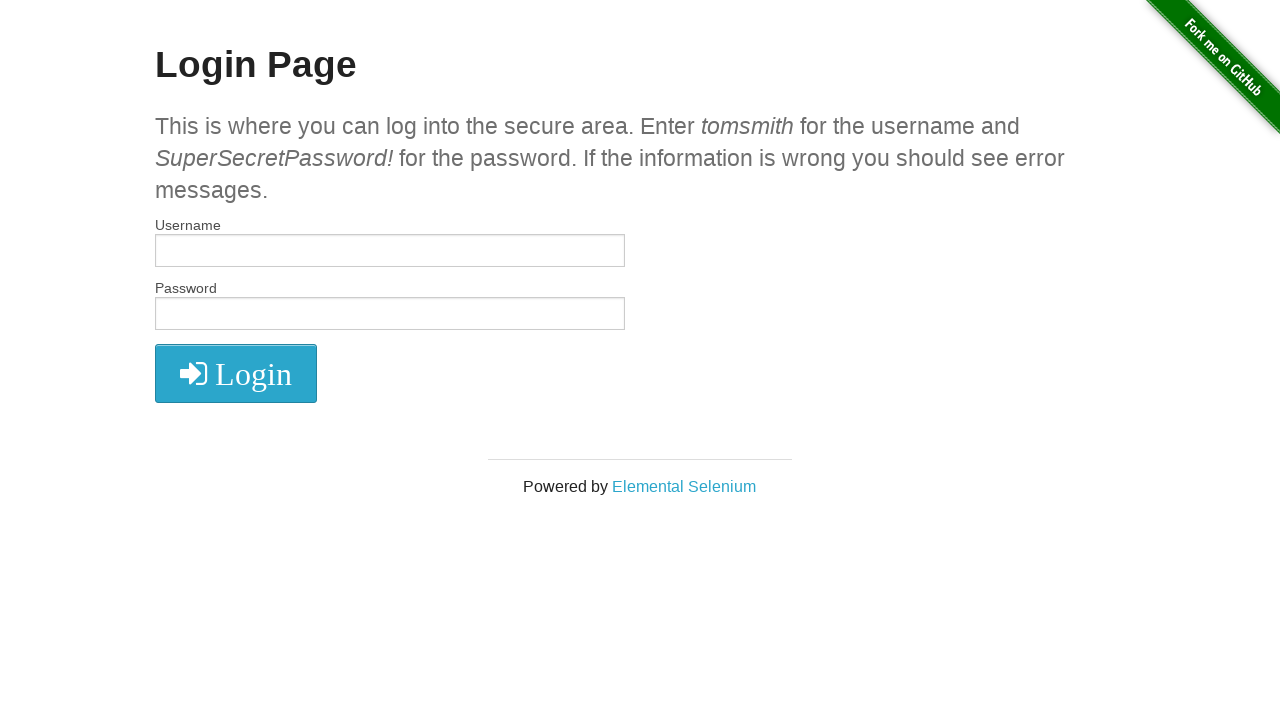

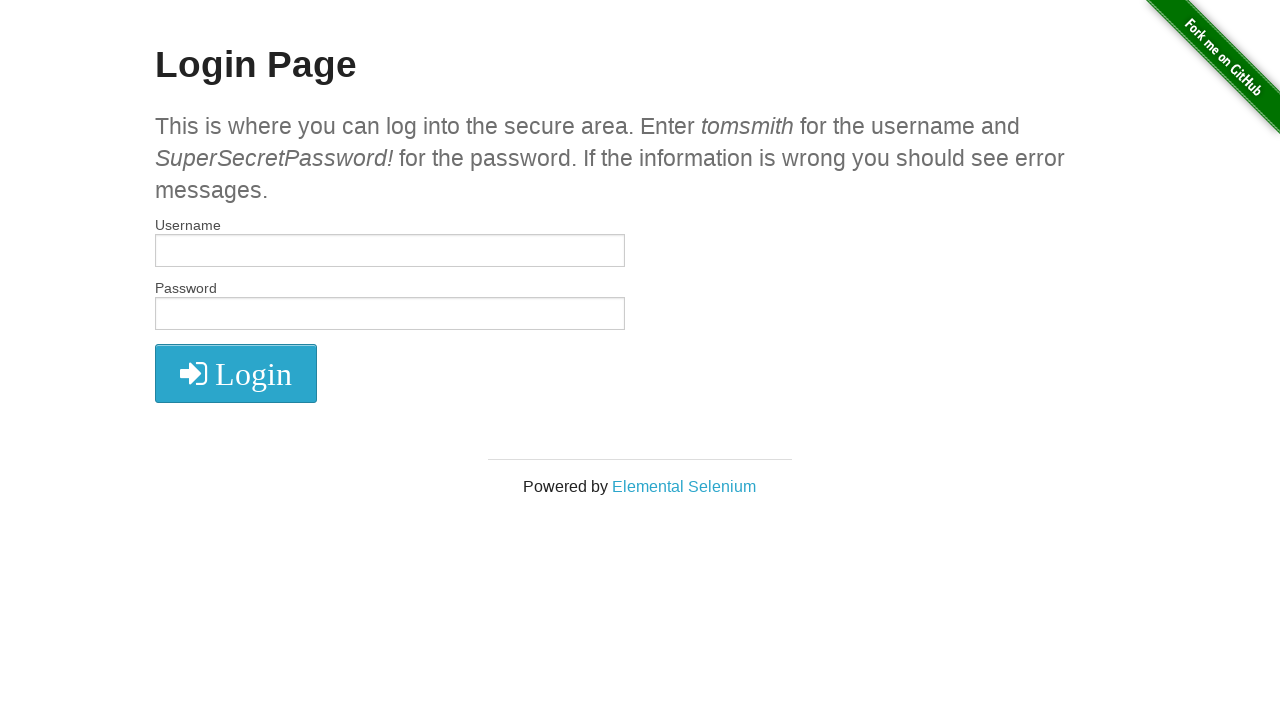